Tests right-click context menu functionality by right-clicking a button, hovering over quit option, and clicking it

Starting URL: http://swisnl.github.io/jQuery-contextMenu/demo.html

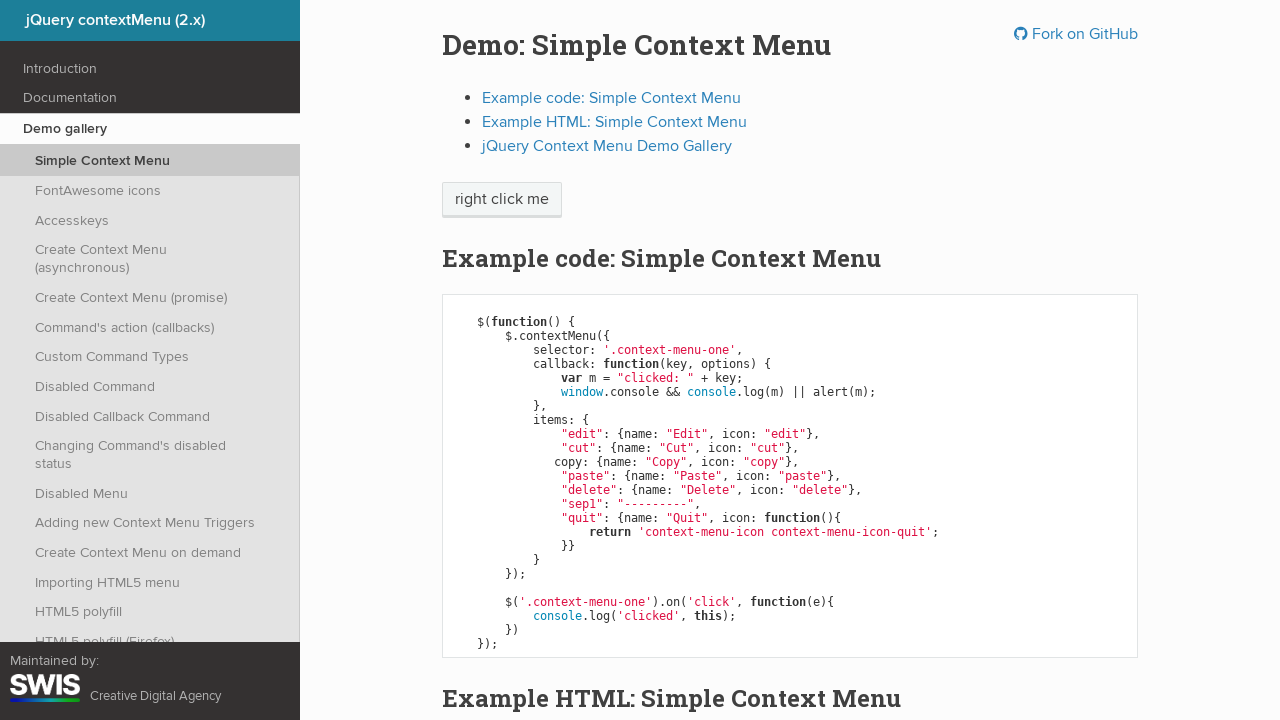

Right-clicked on context menu button at (502, 200) on span.context-menu-one
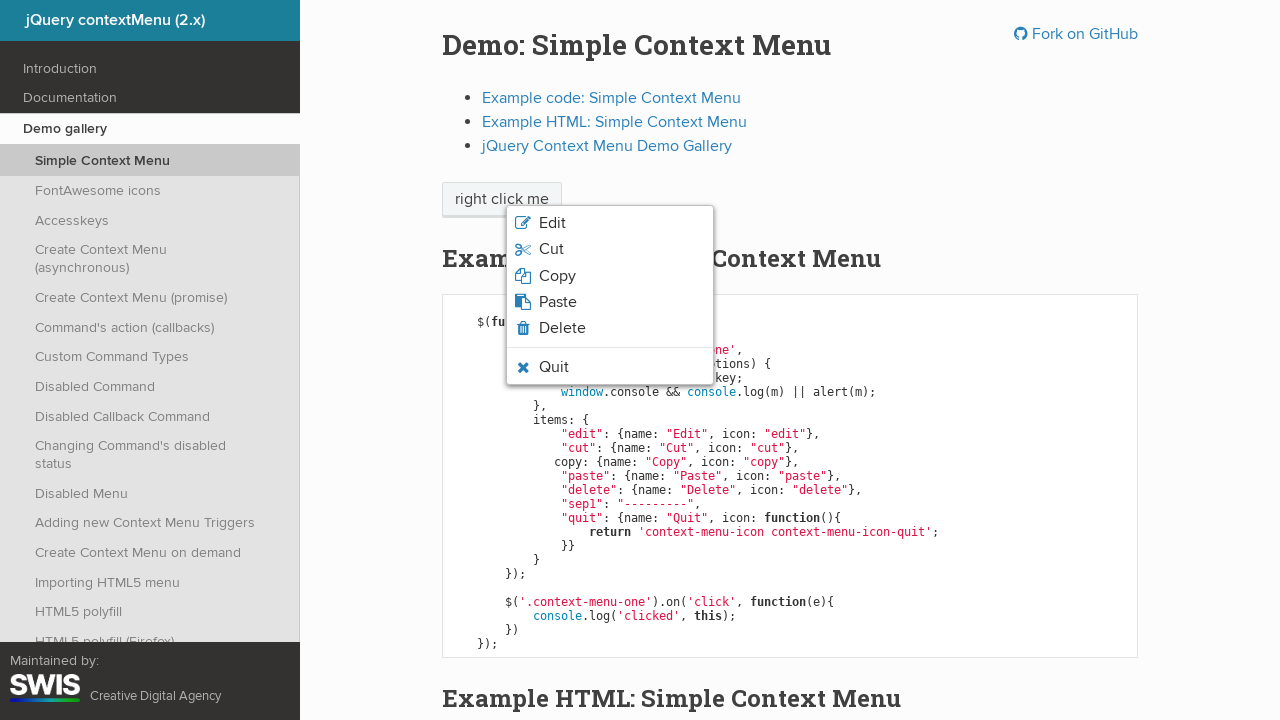

Context menu with Quit option appeared
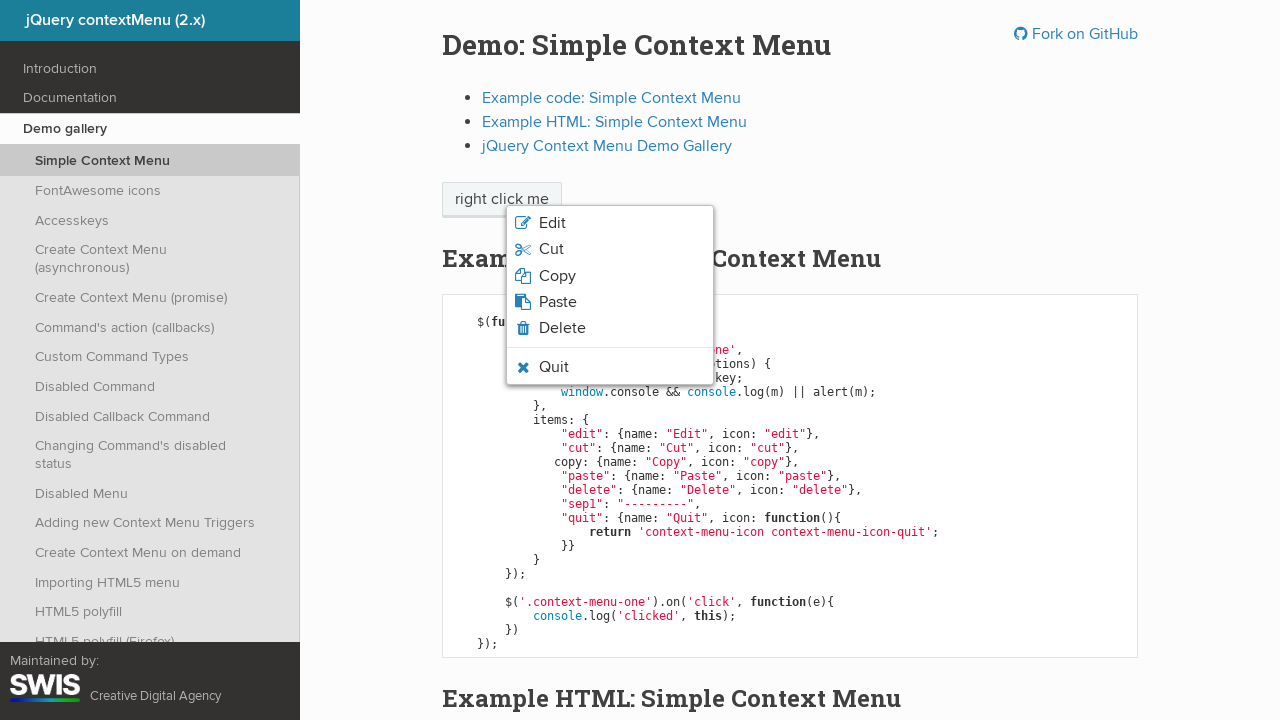

Hovered over Quit option in context menu at (610, 367) on li.context-menu-icon-quit
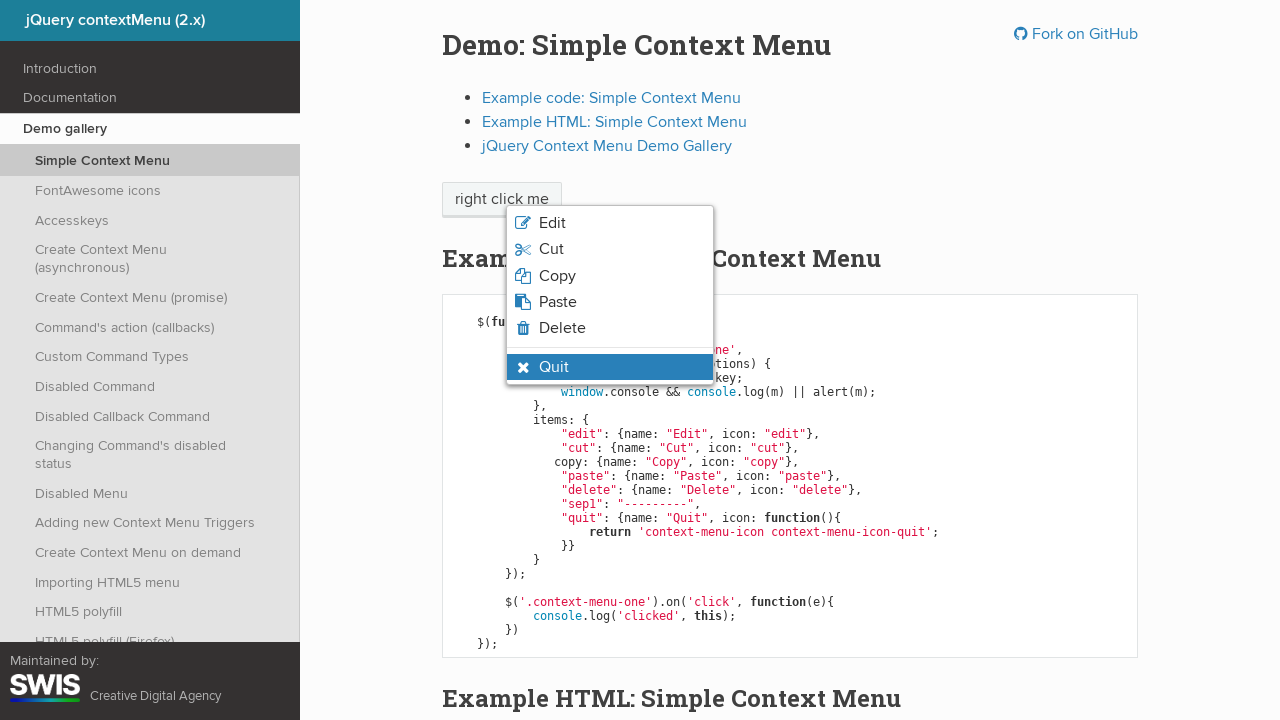

Clicked Quit option from context menu at (610, 367) on li.context-menu-icon-quit
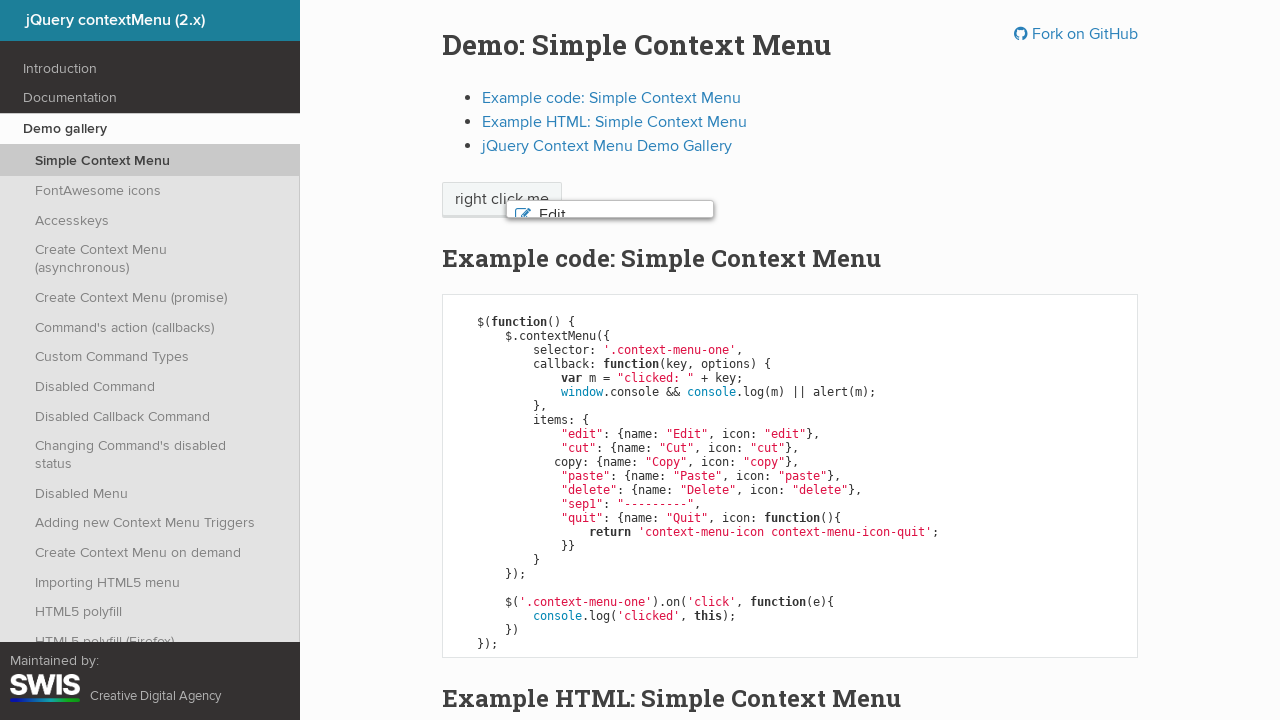

Alert dialog accepted
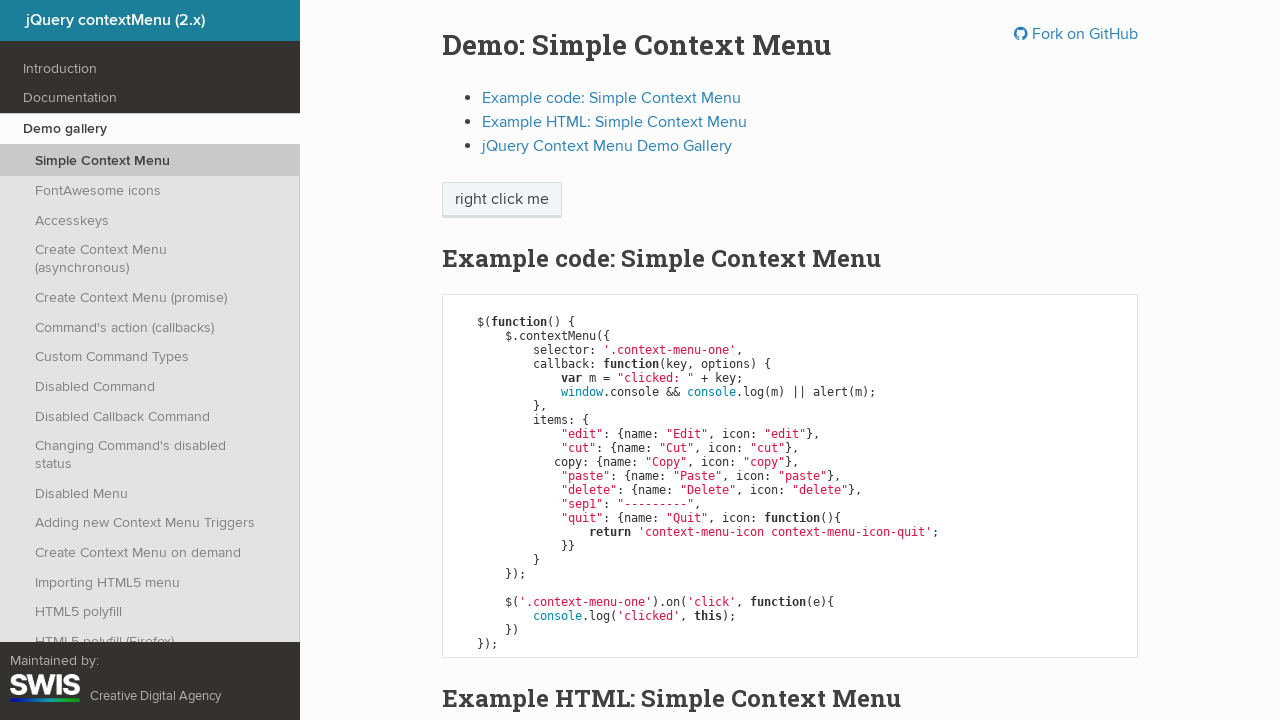

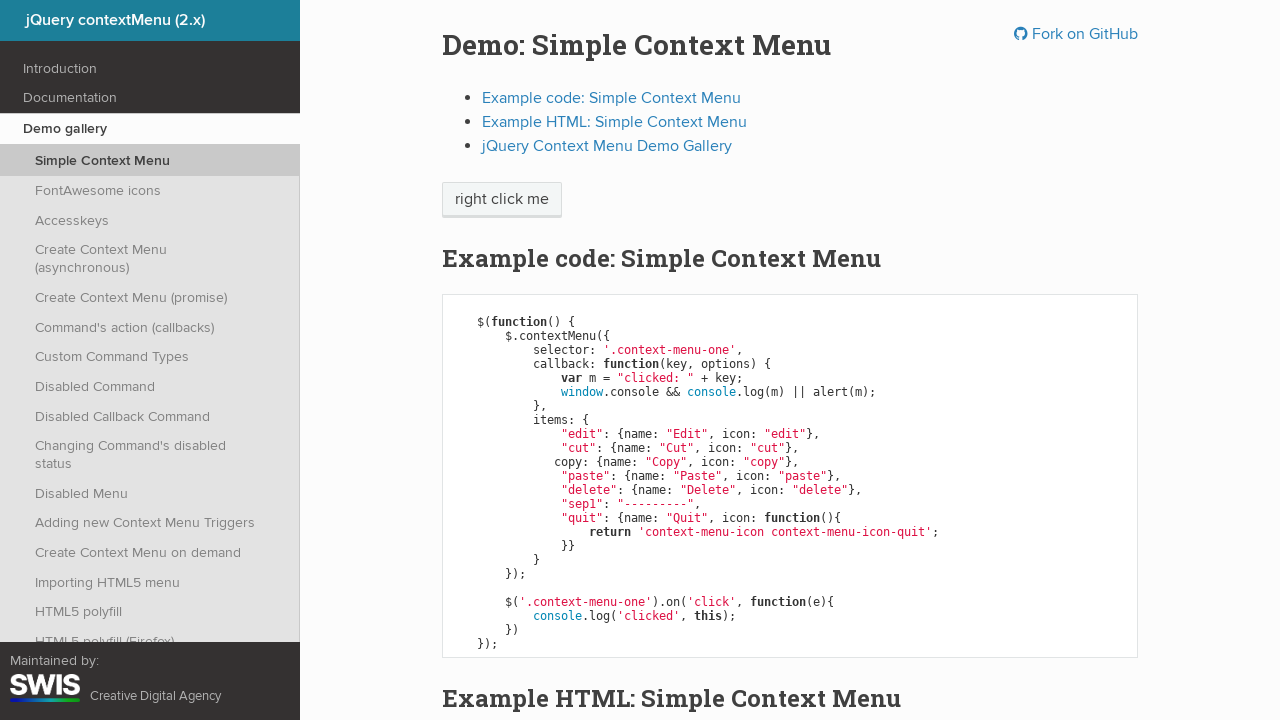